Tests that pressing Escape cancels edits to a todo item

Starting URL: https://demo.playwright.dev/todomvc

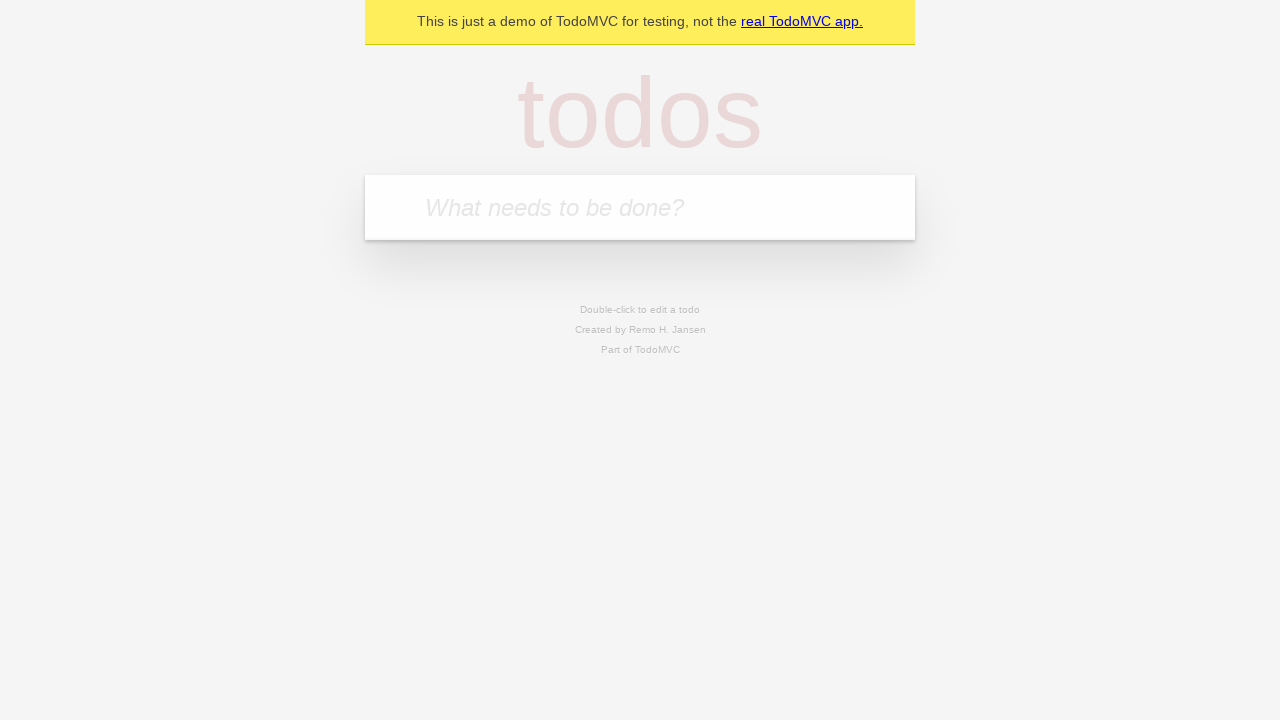

Filled new todo field with 'buy some cheese' on internal:attr=[placeholder="What needs to be done?"i]
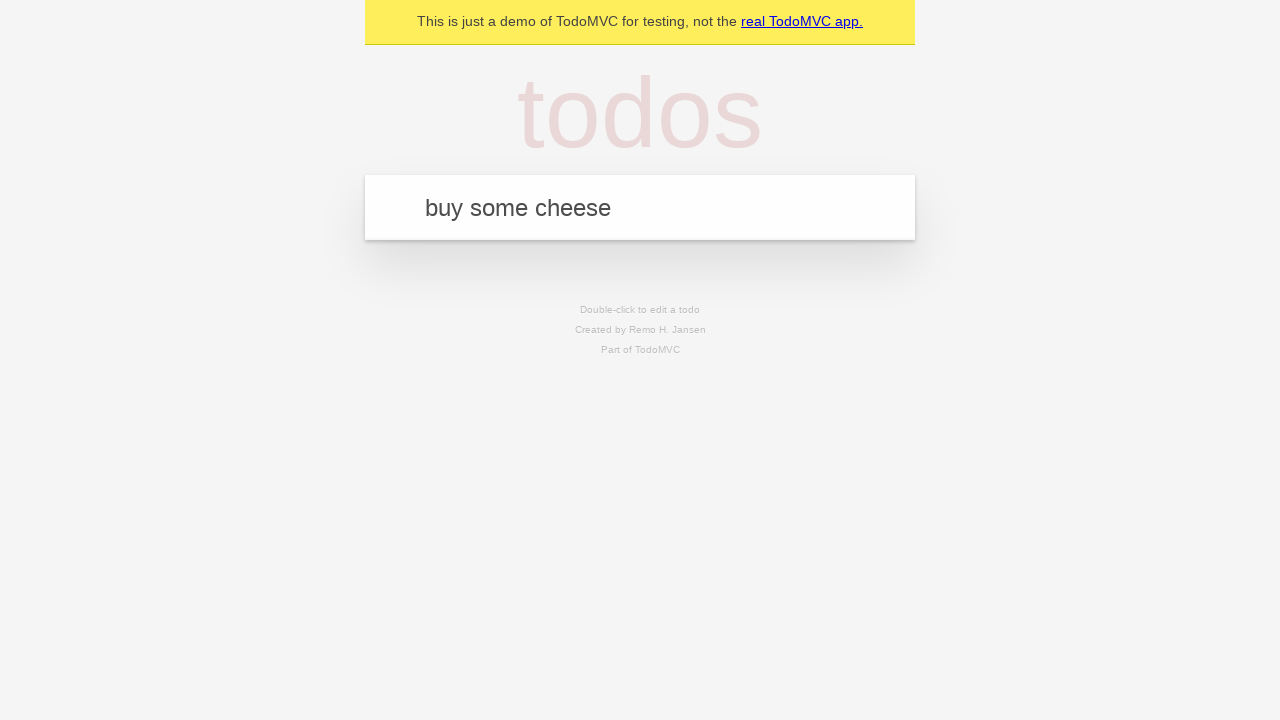

Pressed Enter to create todo 'buy some cheese' on internal:attr=[placeholder="What needs to be done?"i]
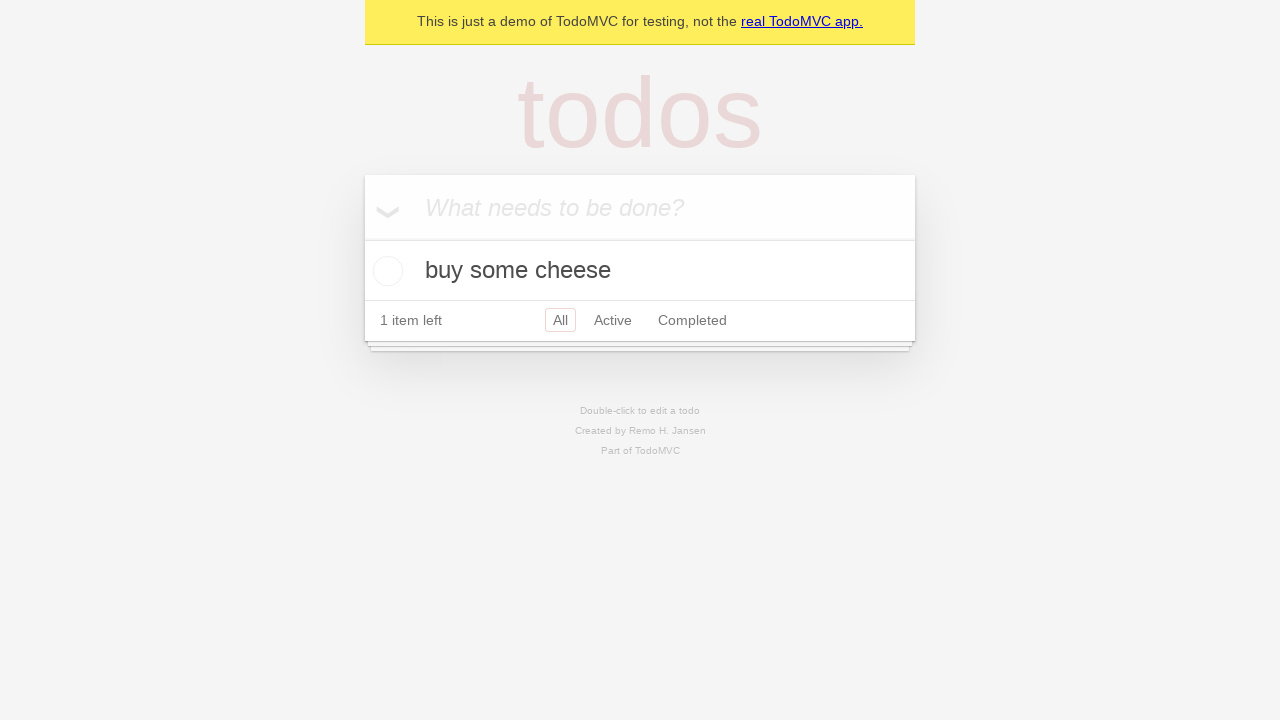

Filled new todo field with 'feed the cat' on internal:attr=[placeholder="What needs to be done?"i]
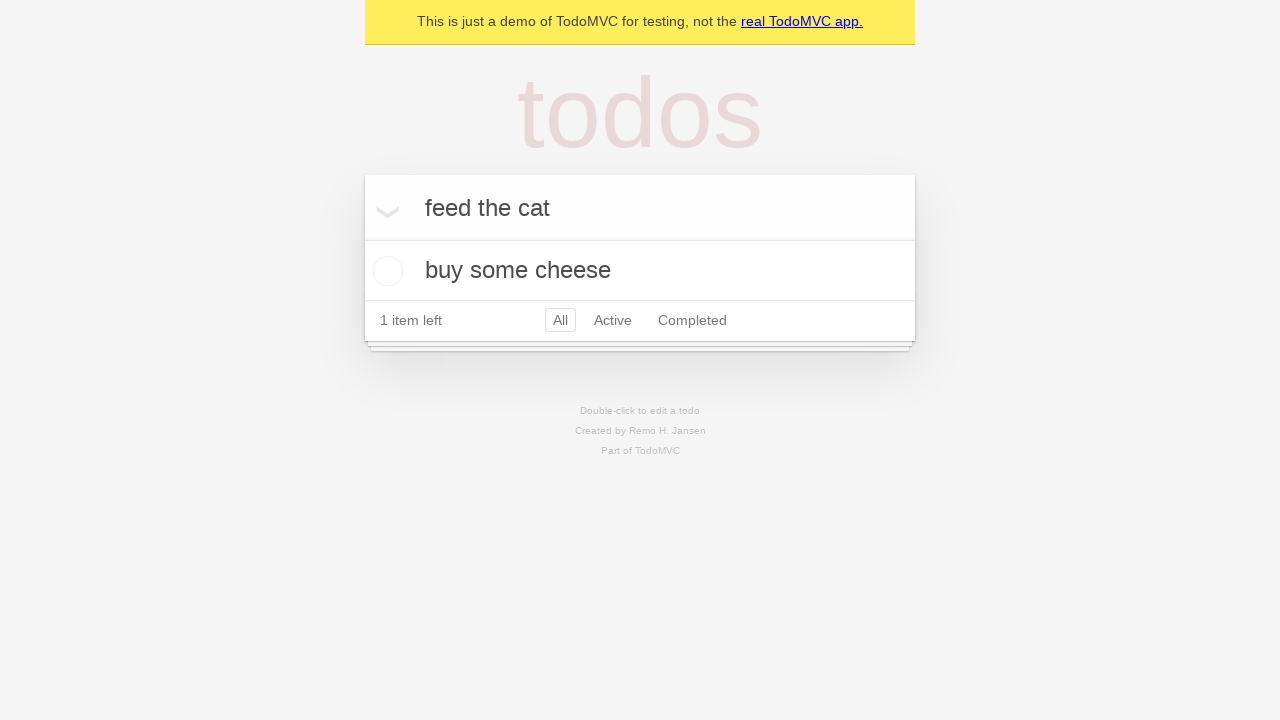

Pressed Enter to create todo 'feed the cat' on internal:attr=[placeholder="What needs to be done?"i]
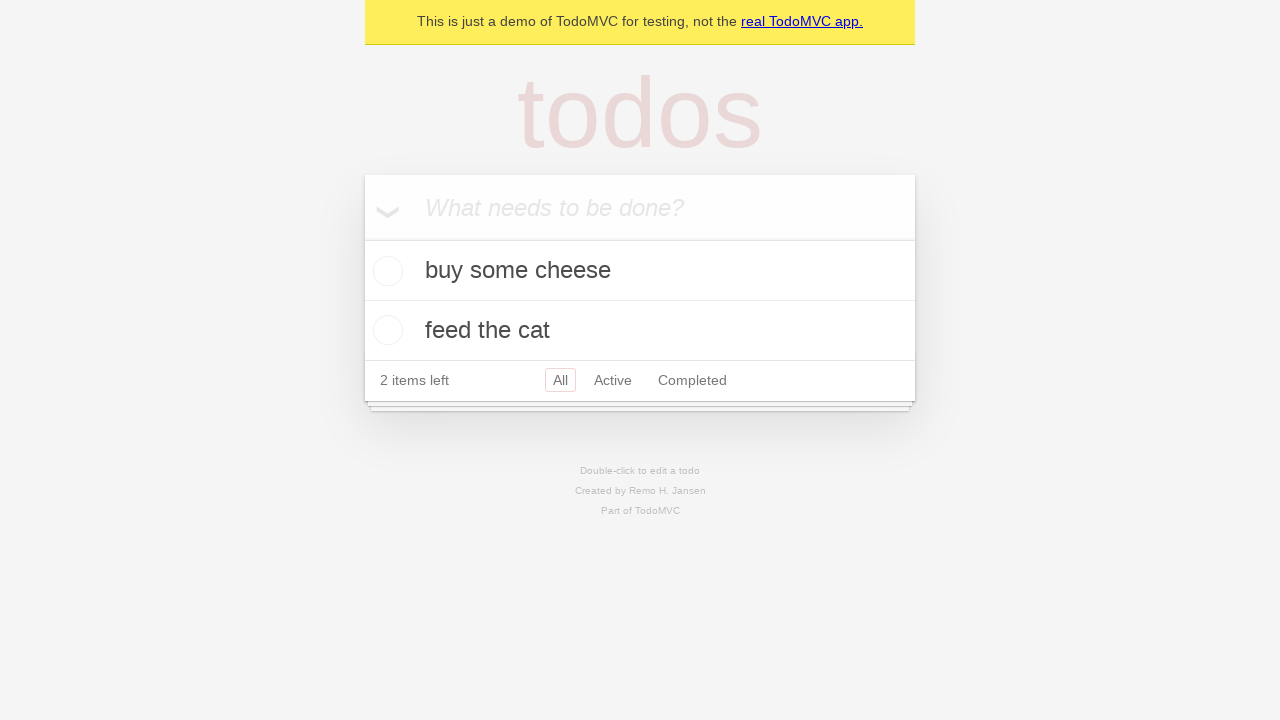

Filled new todo field with 'book a doctors appointment' on internal:attr=[placeholder="What needs to be done?"i]
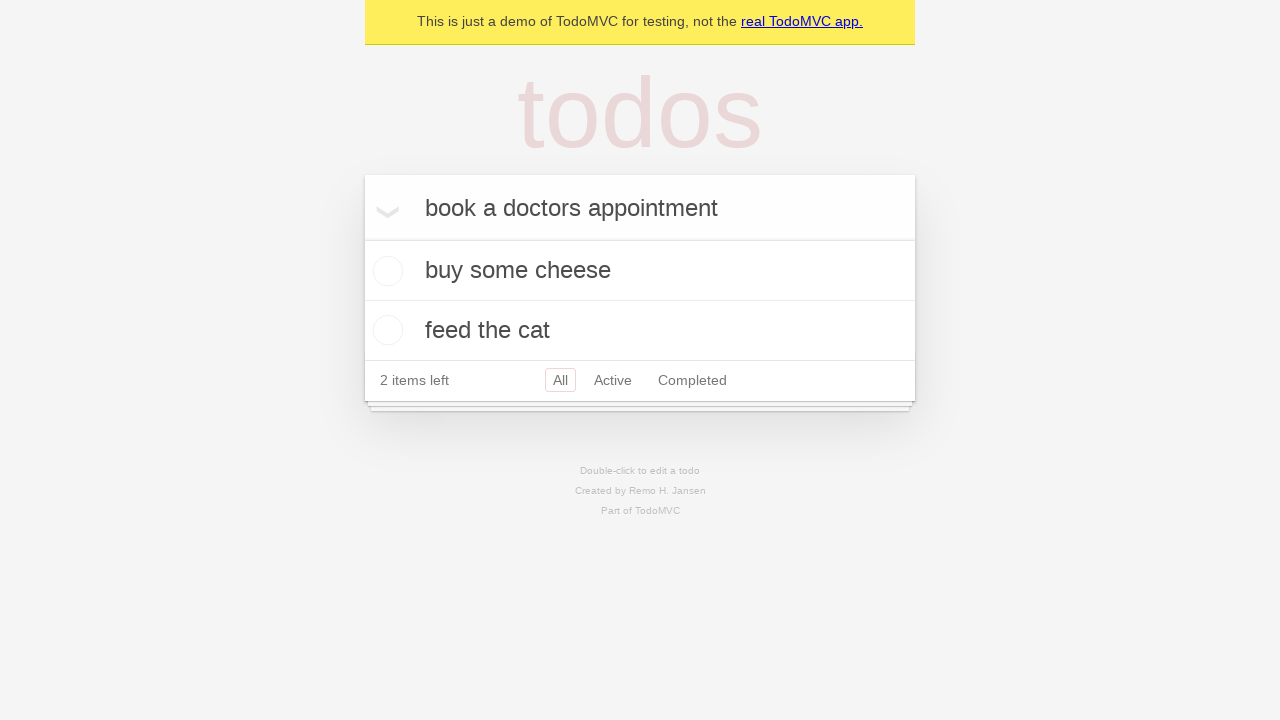

Pressed Enter to create todo 'book a doctors appointment' on internal:attr=[placeholder="What needs to be done?"i]
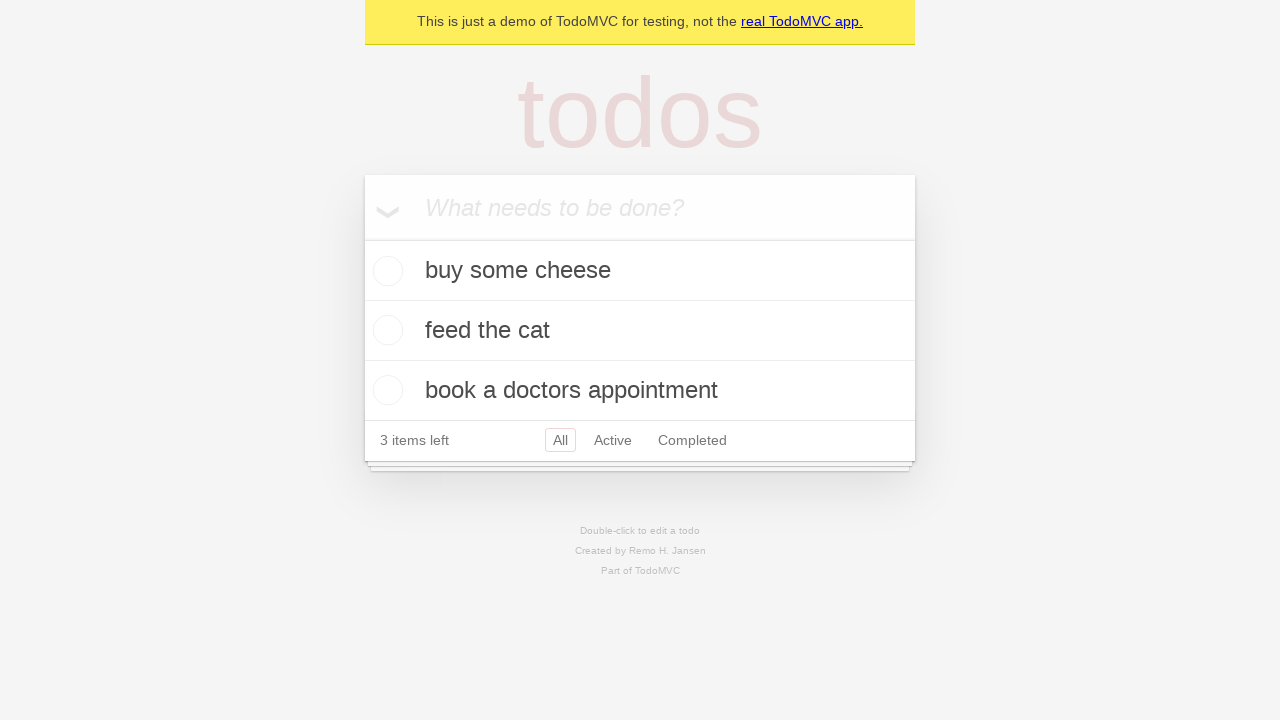

Double-clicked second todo item to enter edit mode at (640, 331) on internal:testid=[data-testid="todo-item"s] >> nth=1
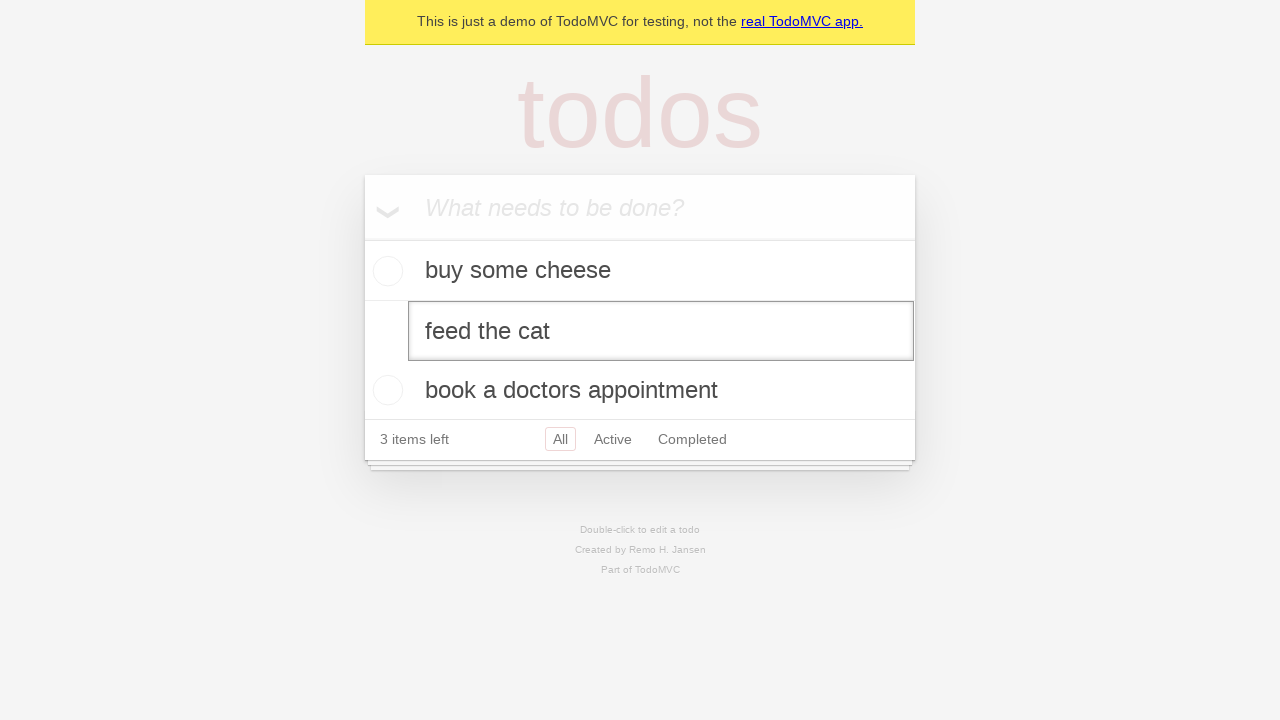

Filled edit textbox with 'buy some sausages' on internal:testid=[data-testid="todo-item"s] >> nth=1 >> internal:role=textbox[nam
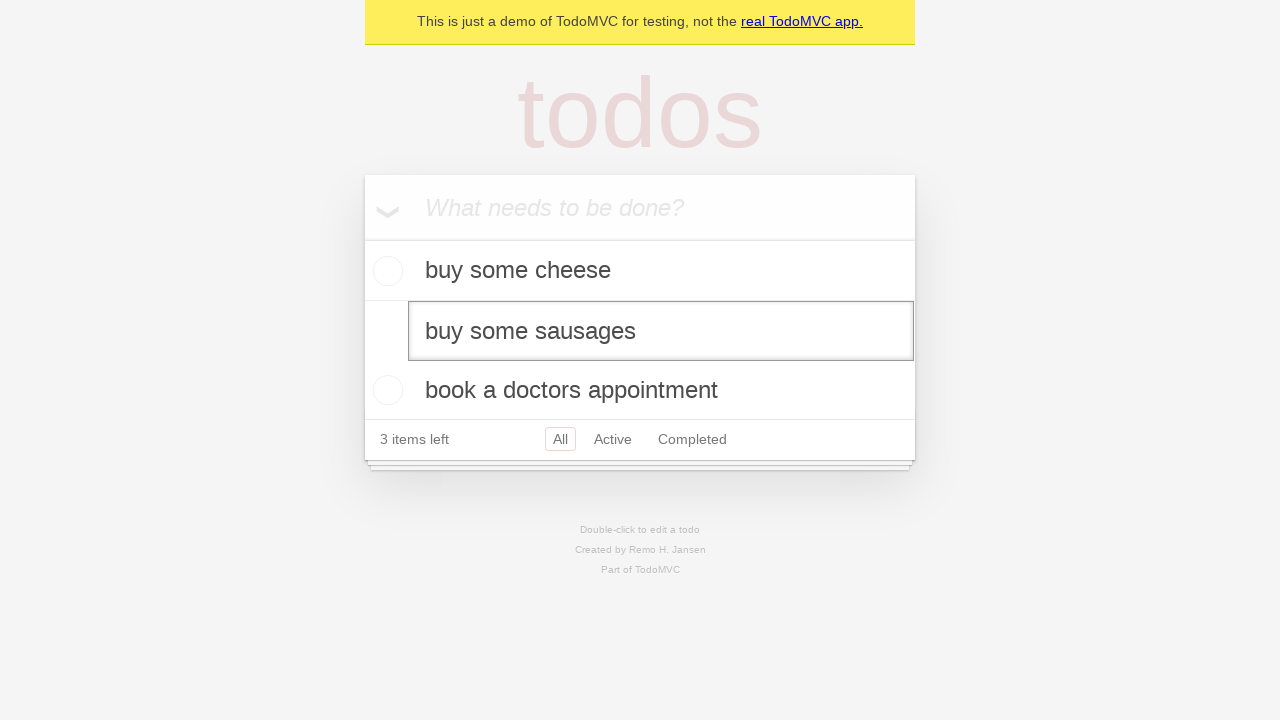

Pressed Escape to cancel edit changes on internal:testid=[data-testid="todo-item"s] >> nth=1 >> internal:role=textbox[nam
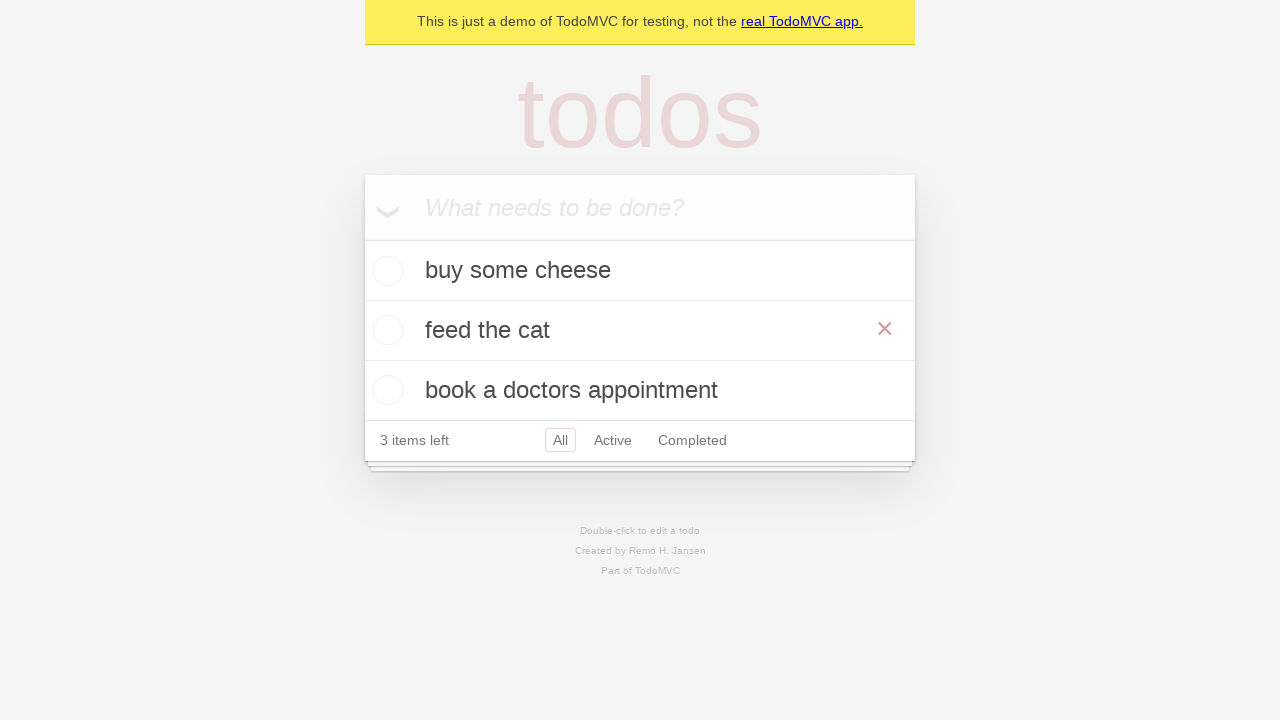

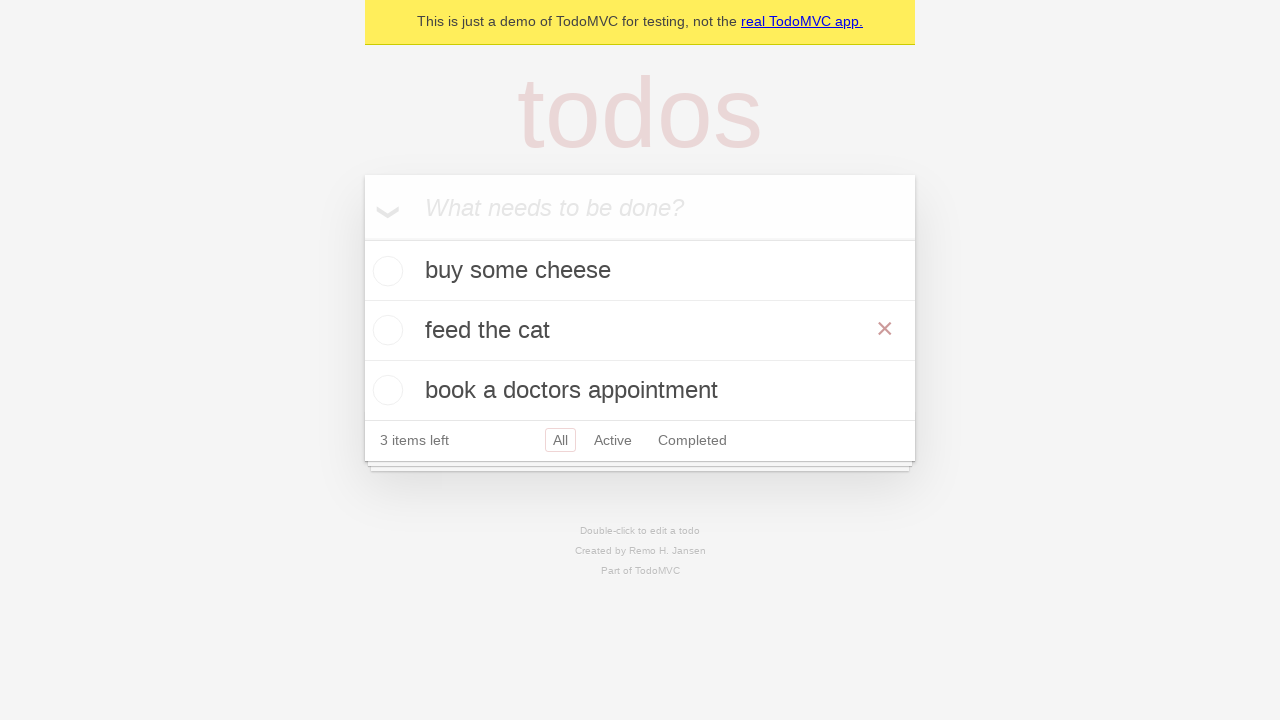